Tests form submission by filling all fields except the LinkedIn address field, then submitting the form.

Starting URL: https://qa-assessment.pages.dev/

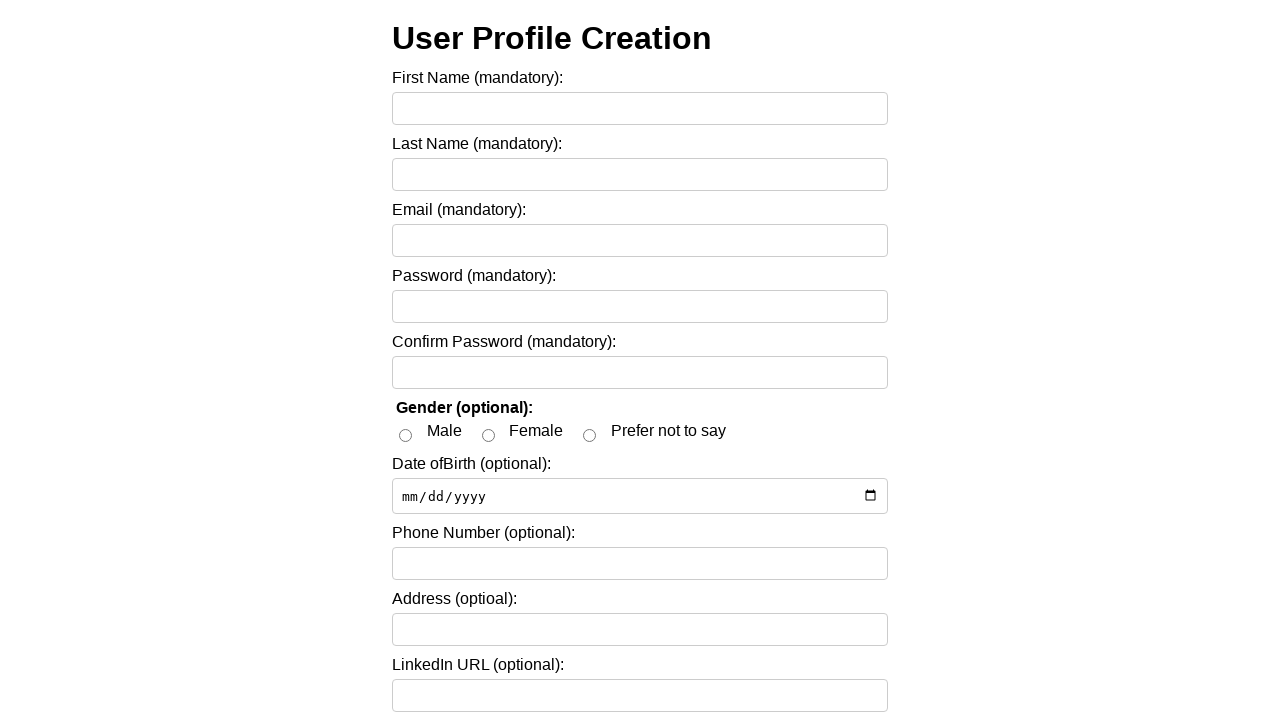

Filled first name field with 'Kevin' on input[name='firstName'], #firstName, input[placeholder*='First']
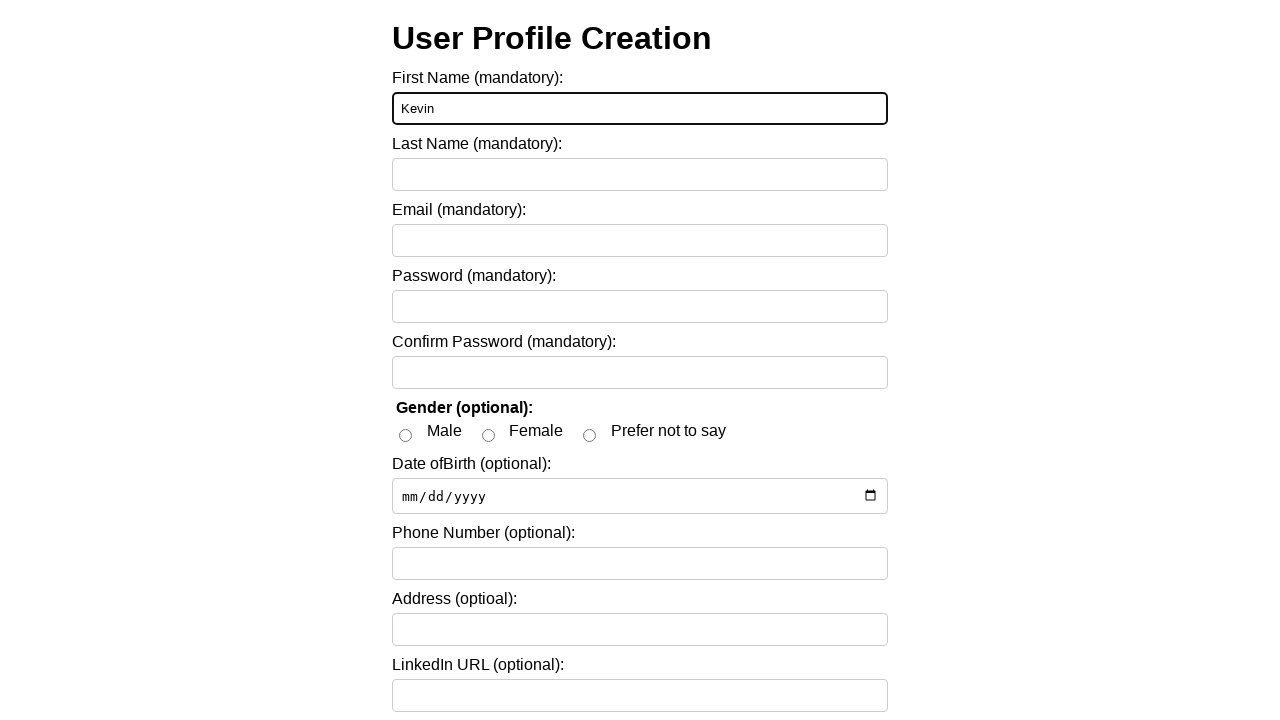

Filled last name field with 'Martinez' on input[name='lastName'], #lastName, input[placeholder*='Last']
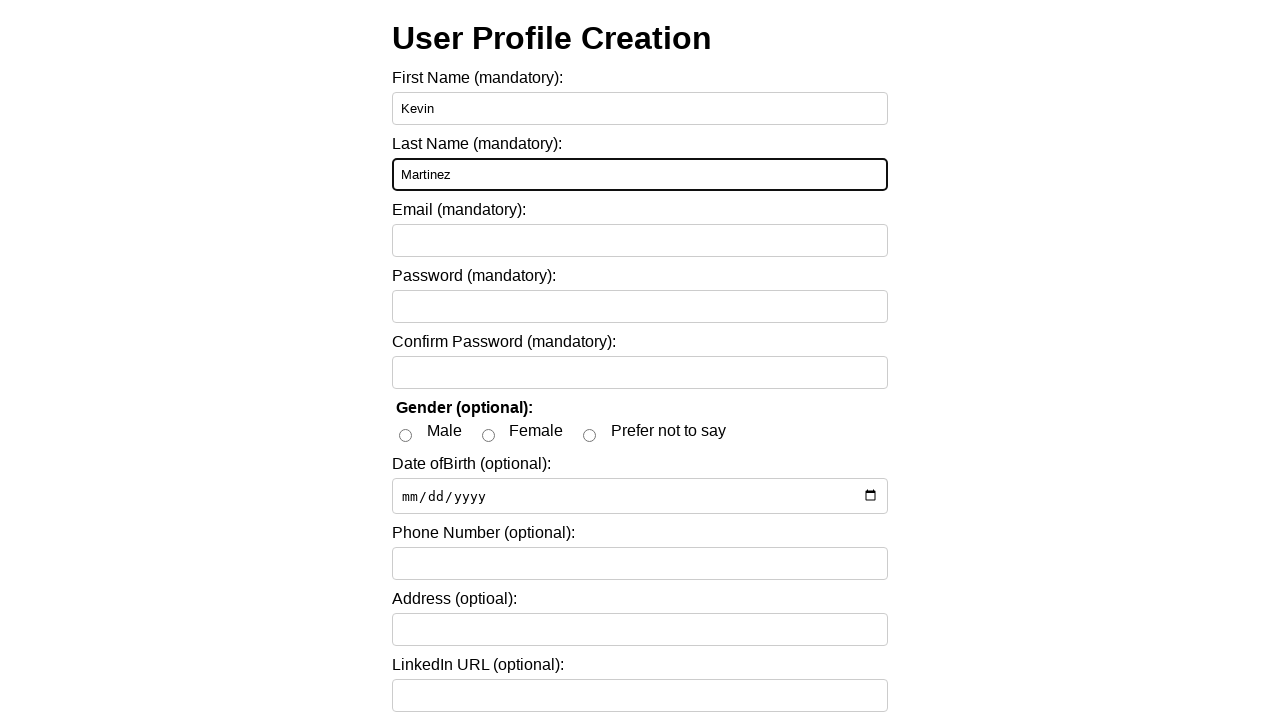

Filled email field with 'kevin.martinez@automation.com' on input[name='email'], #email, input[type='email']
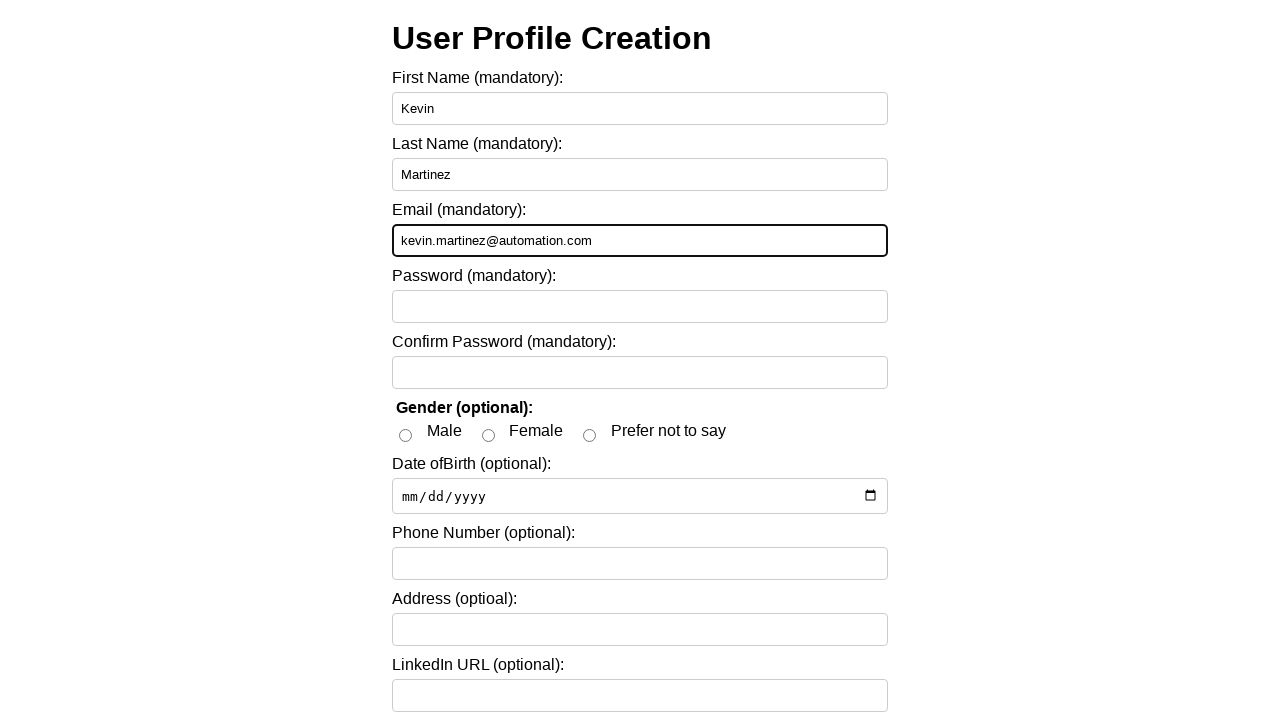

Filled password field with 'MartinezPwd246!' on input[name='password'], #password, input[type='password']
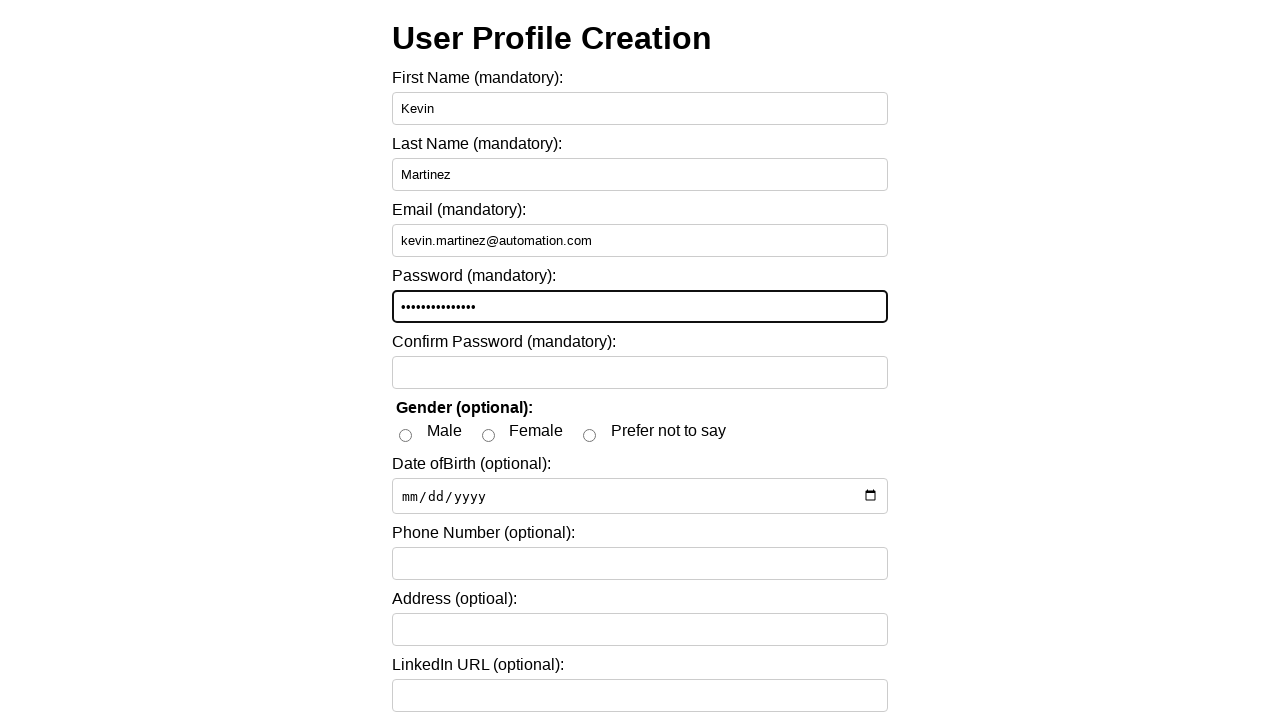

Filled confirm password field with 'MartinezPwd246!' on input[name='confirmPassword'], #confirmPassword
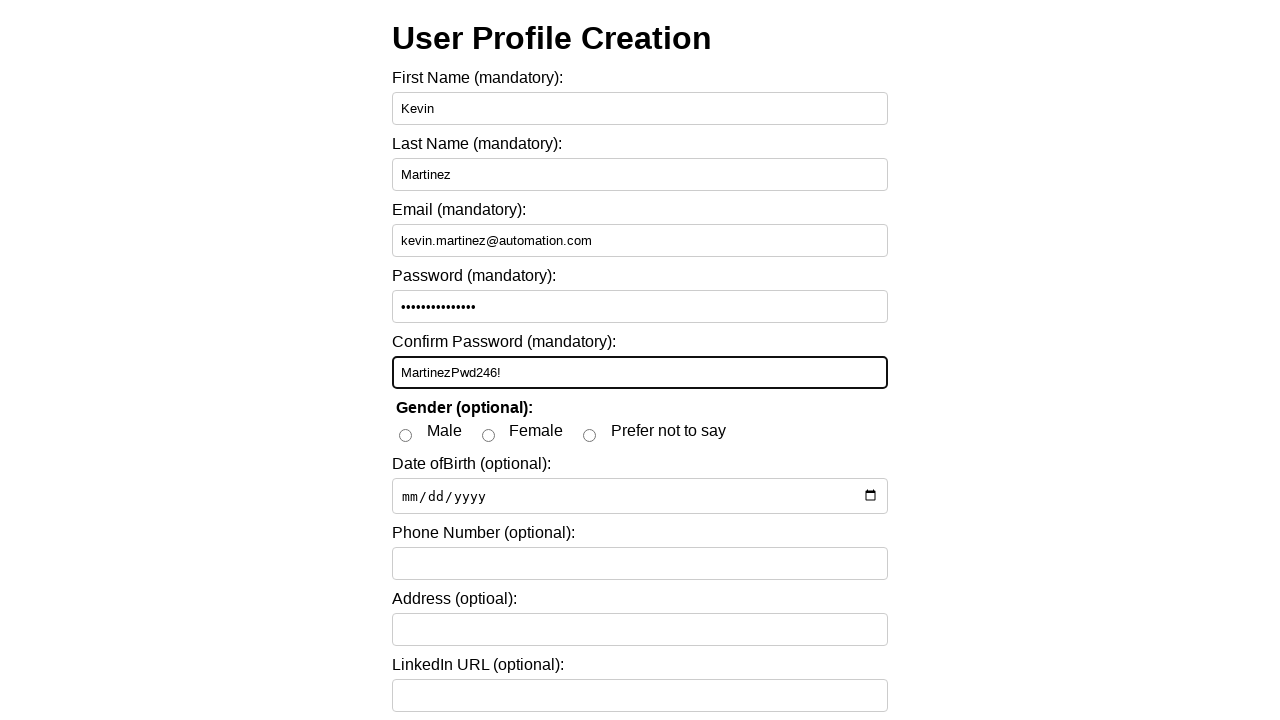

Checked gender checkbox/radio for male at (406, 435) on input[type='checkbox'], input[type='radio'][value='male']
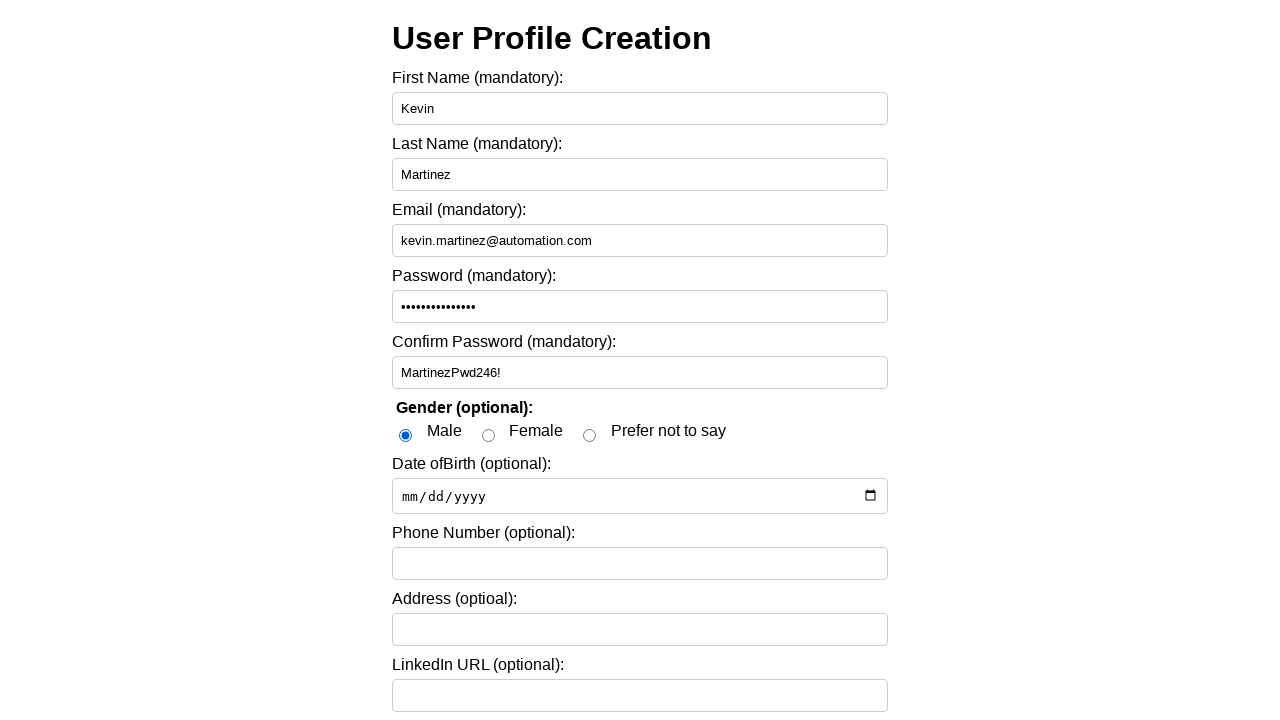

Filled date of birth field with '1994-08-08' on input[type='date'], input[name='dateOfBirth'], #dateOfBirth
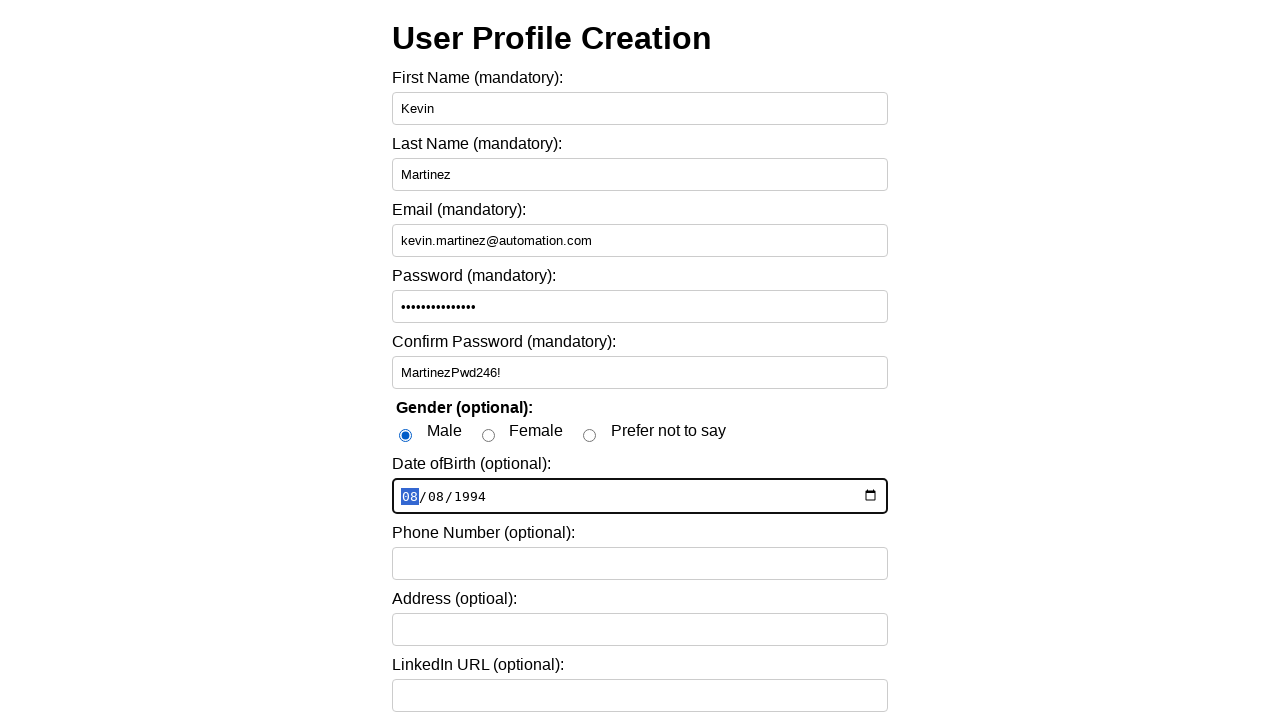

Filled phone number field with '5553334455' on input[name='phone'], #phone, input[type='tel']
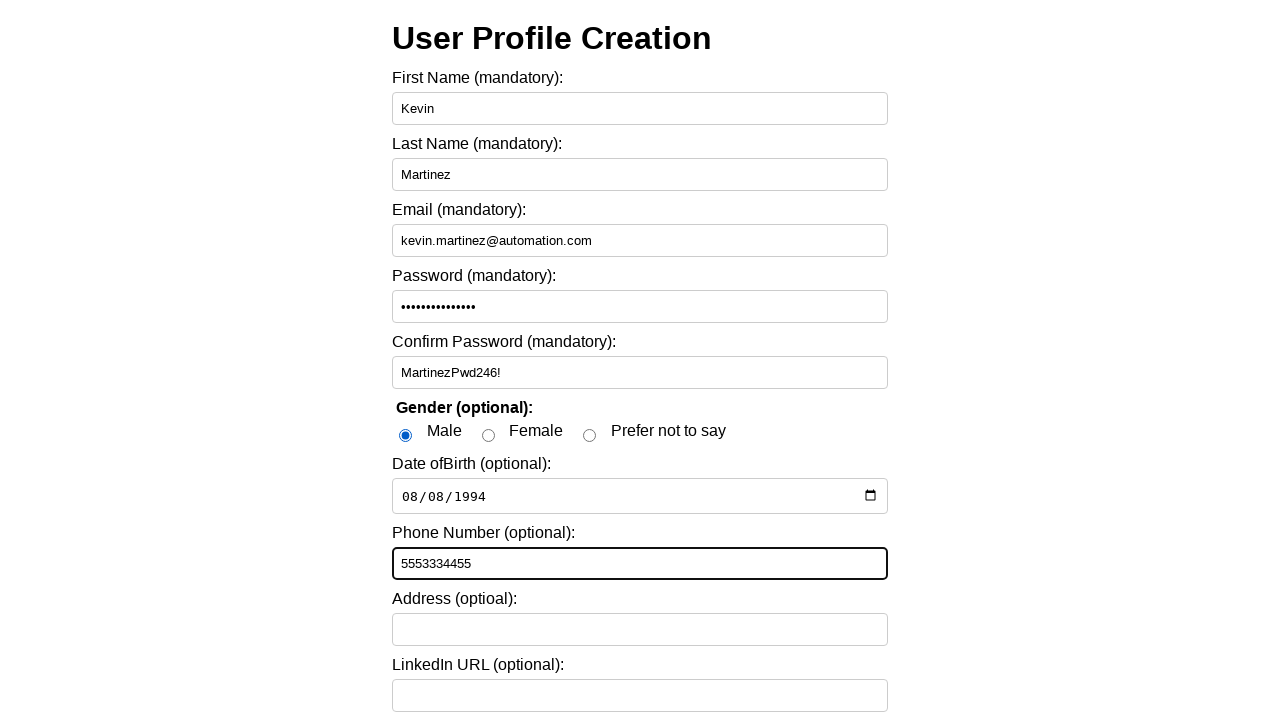

Filled address field with '444 Testing Drive' on input[name='address'], #address, textarea[name='address']
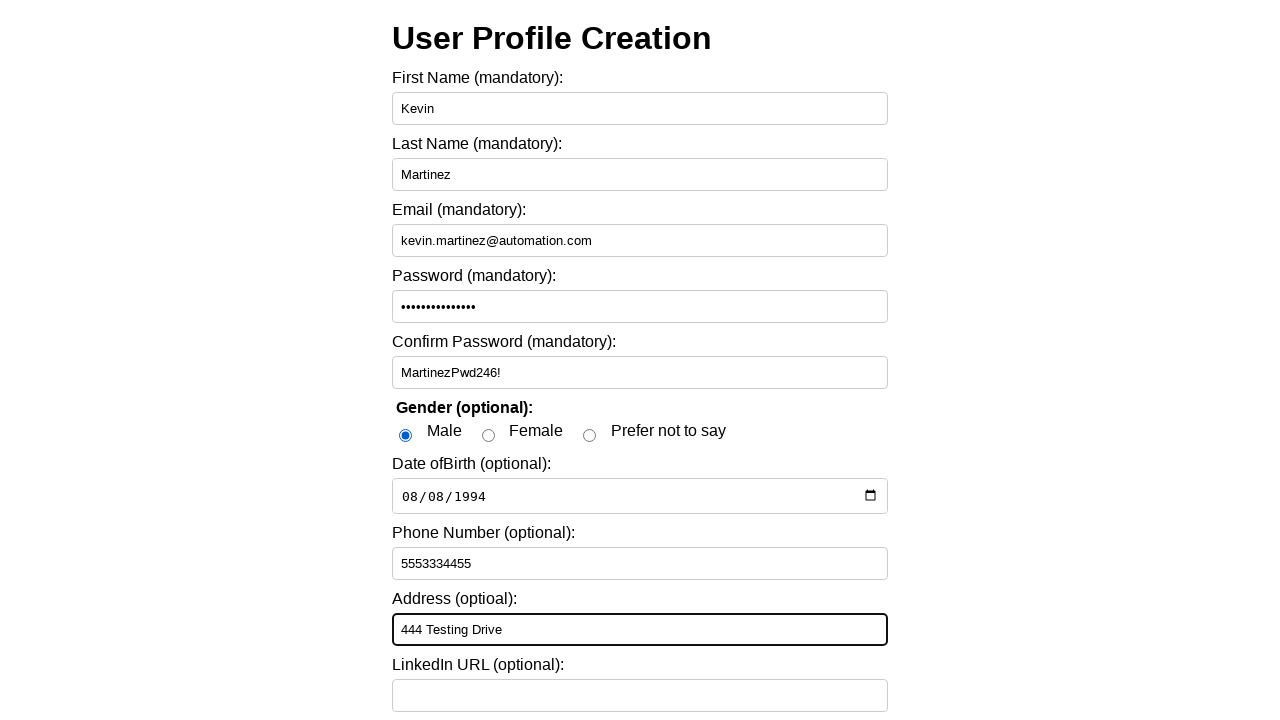

Filled GitHub URL field with 'https://github.com/kmartinez' on input[name='github'], #github
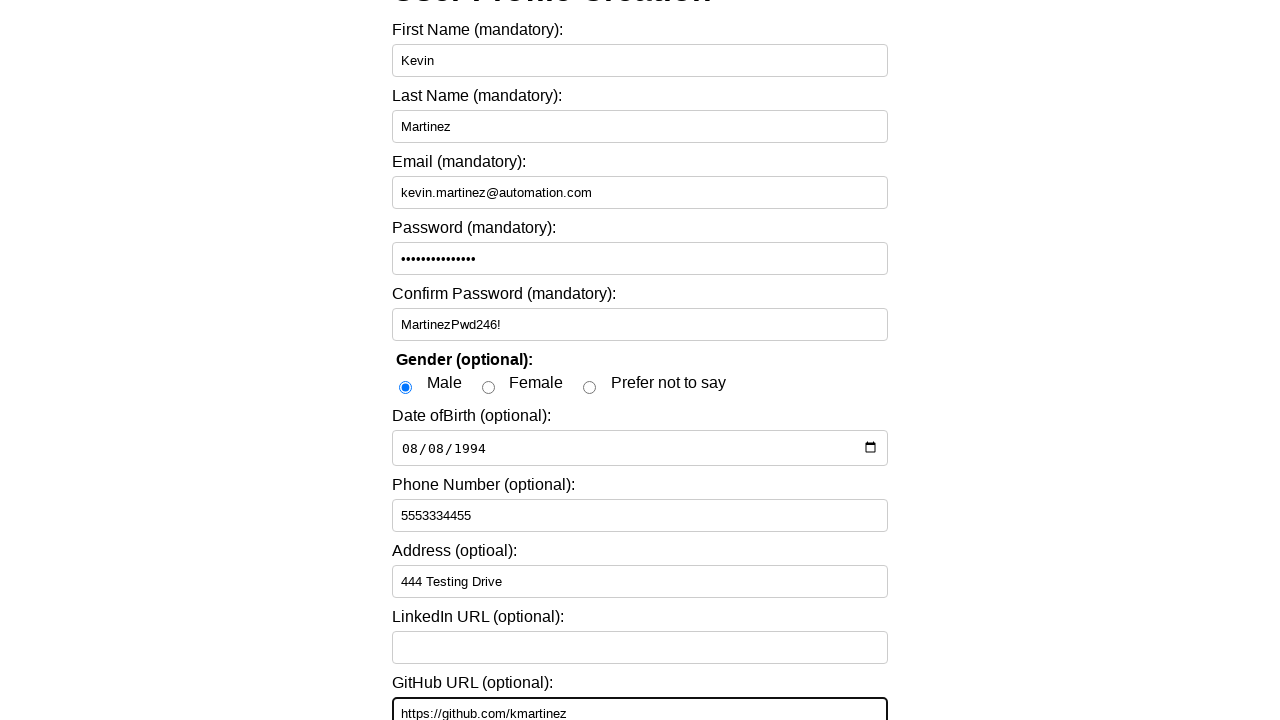

Clicked submit button to submit form (LinkedIn address field left empty) at (432, 682) on button[type='submit'], input[type='submit'], #submit
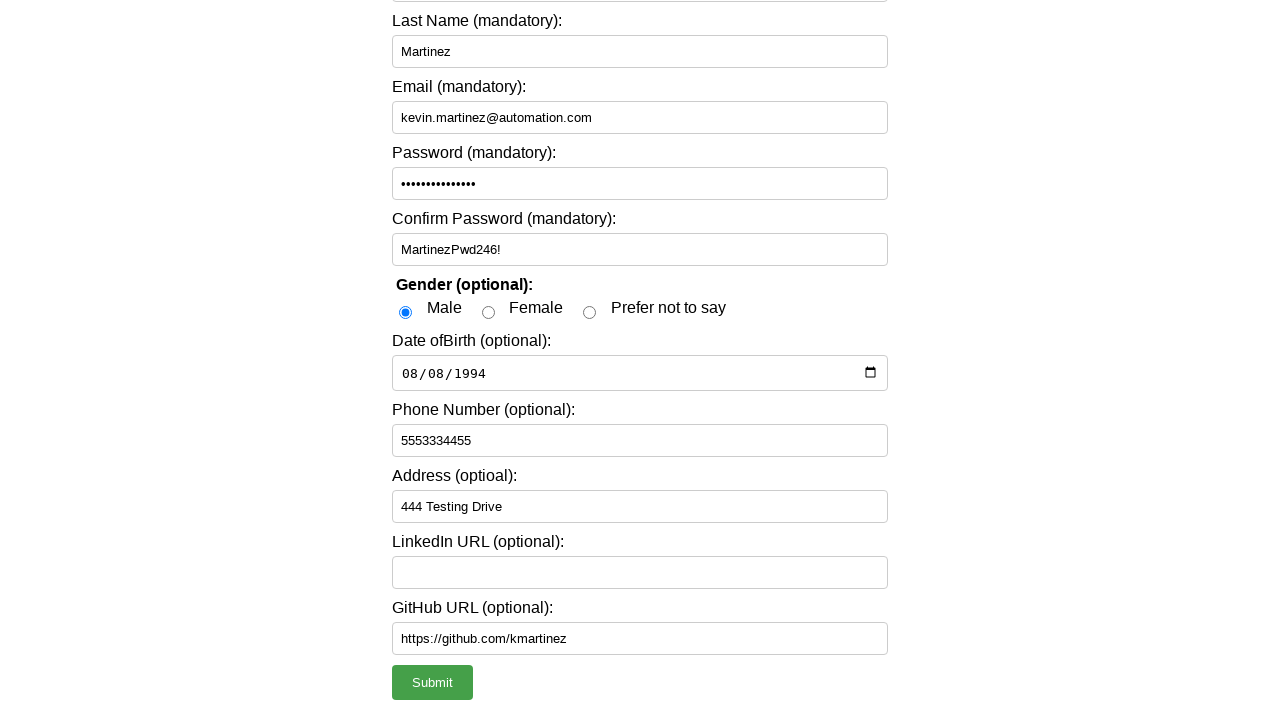

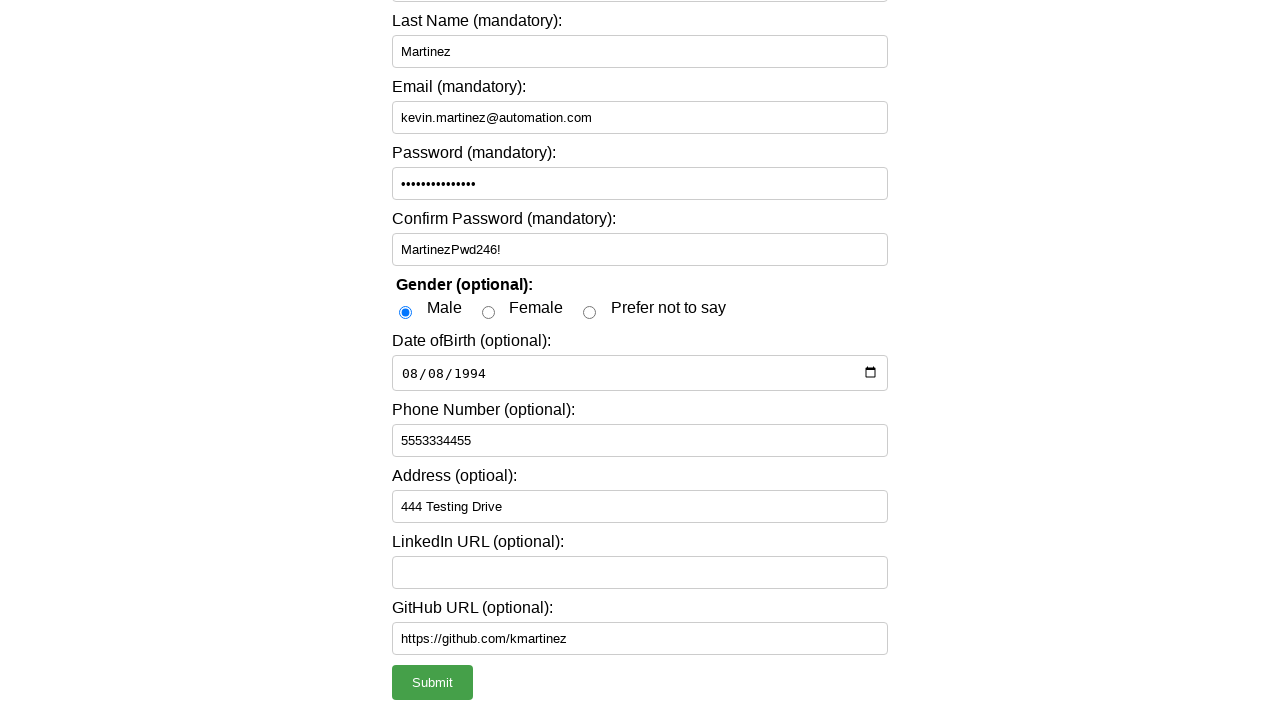